Tests jQuery UI datepicker functionality by opening the datepicker popup and selecting day 20

Starting URL: https://jqueryui.com/datepicker/

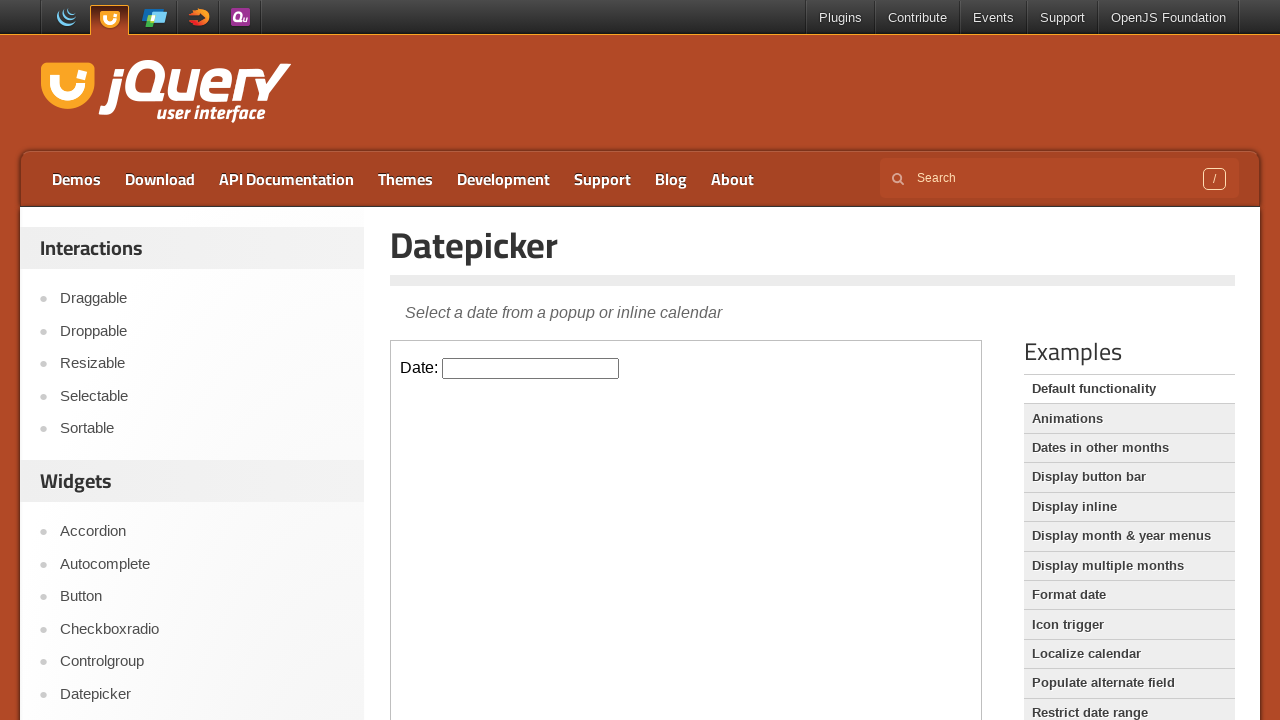

Located the first iframe containing the datepicker demo
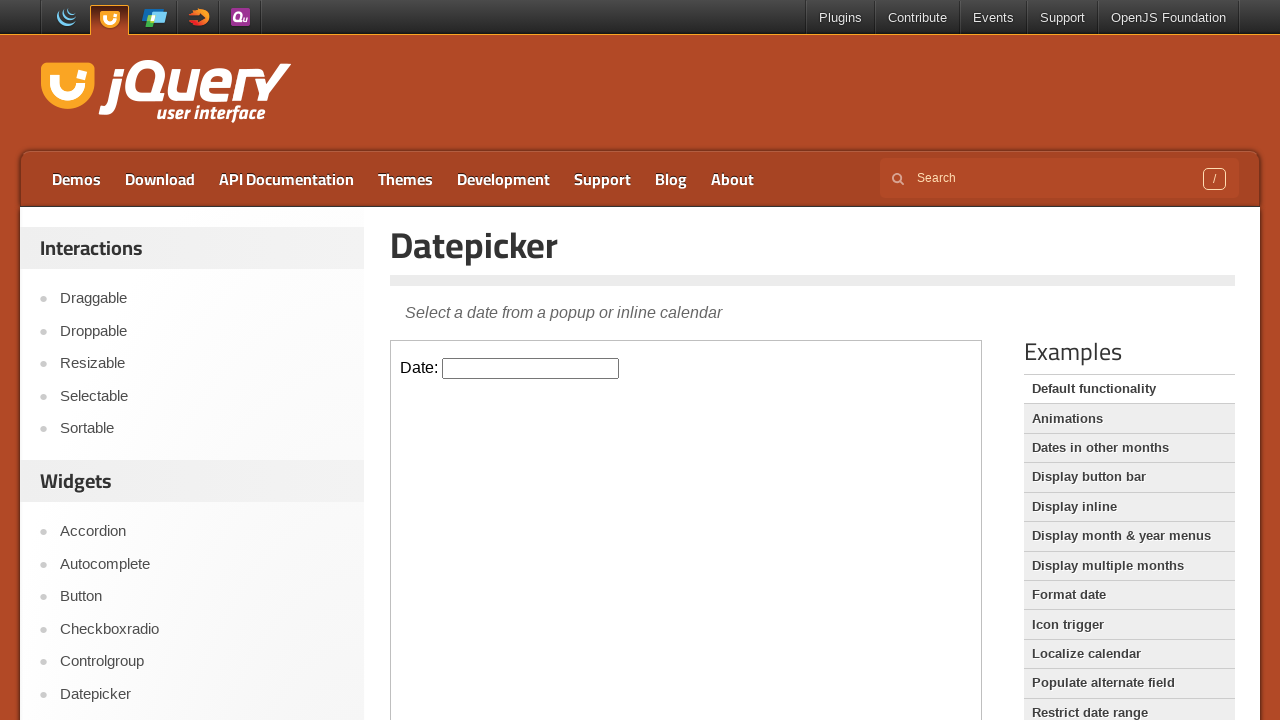

Clicked the datepicker input field to open the popup at (531, 368) on iframe >> nth=0 >> internal:control=enter-frame >> #datepicker
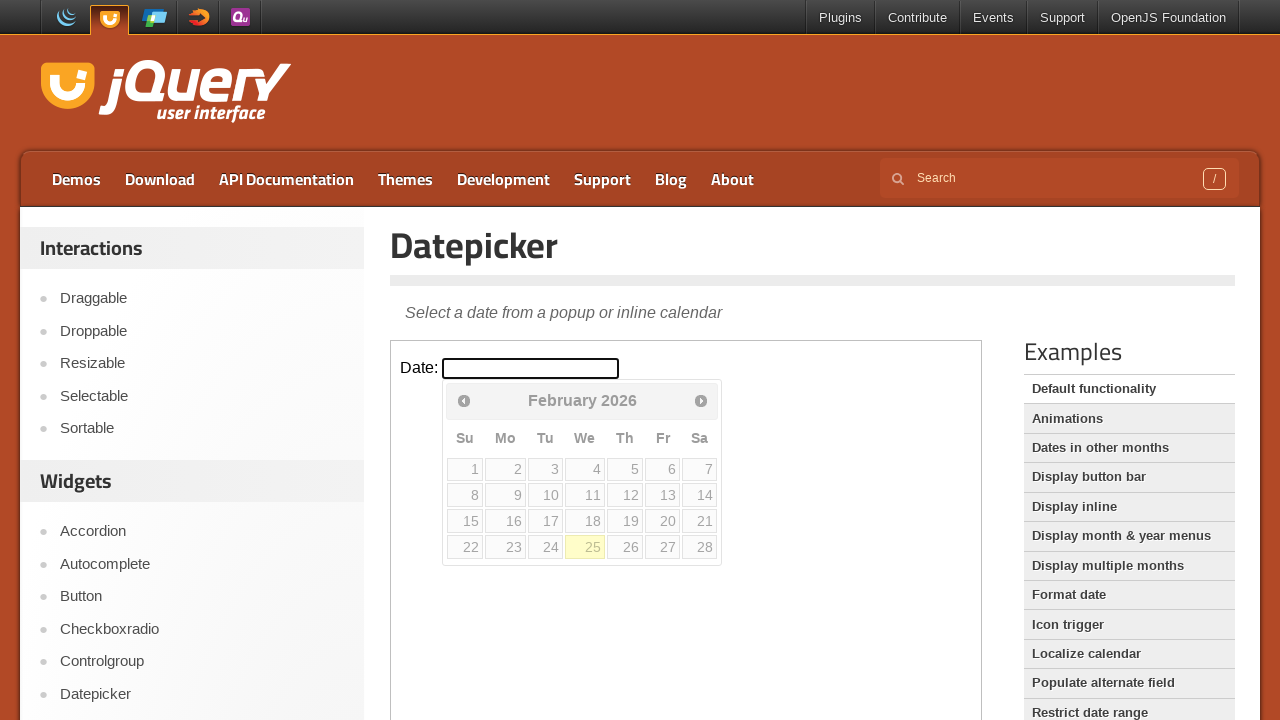

Selected day 20 from the datepicker calendar popup at (663, 521) on iframe >> nth=0 >> internal:control=enter-frame >> xpath=//table[contains(@class
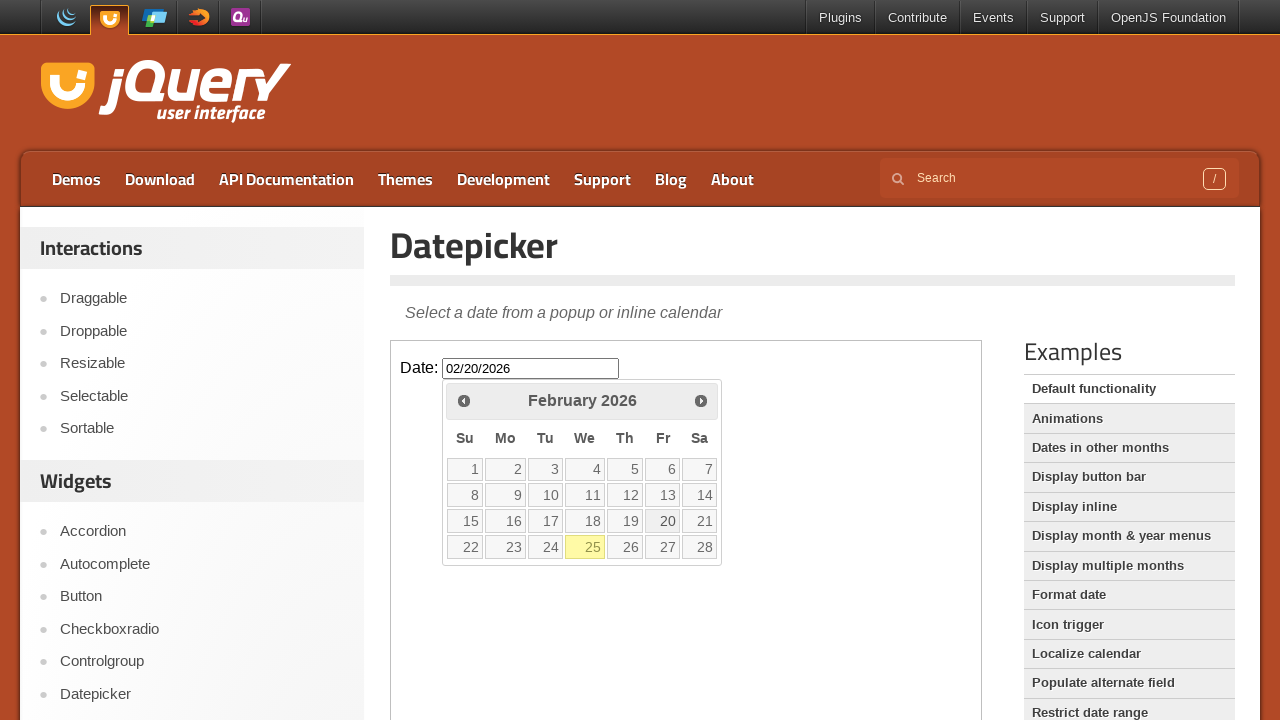

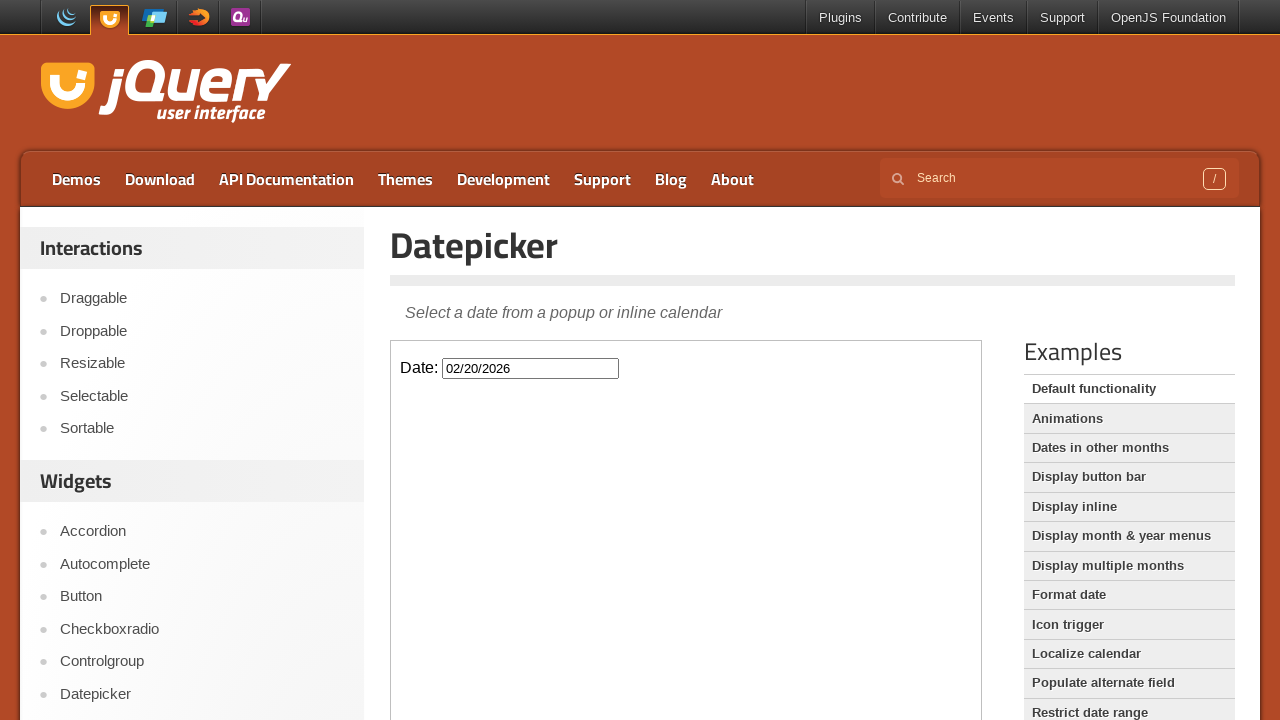